Tests the e-commerce flow on DemoBlaze by navigating to Laptops category, selecting a MacBook Air, adding it to cart, accepting the alert, and verifying the cart contents.

Starting URL: https://www.demoblaze.com/

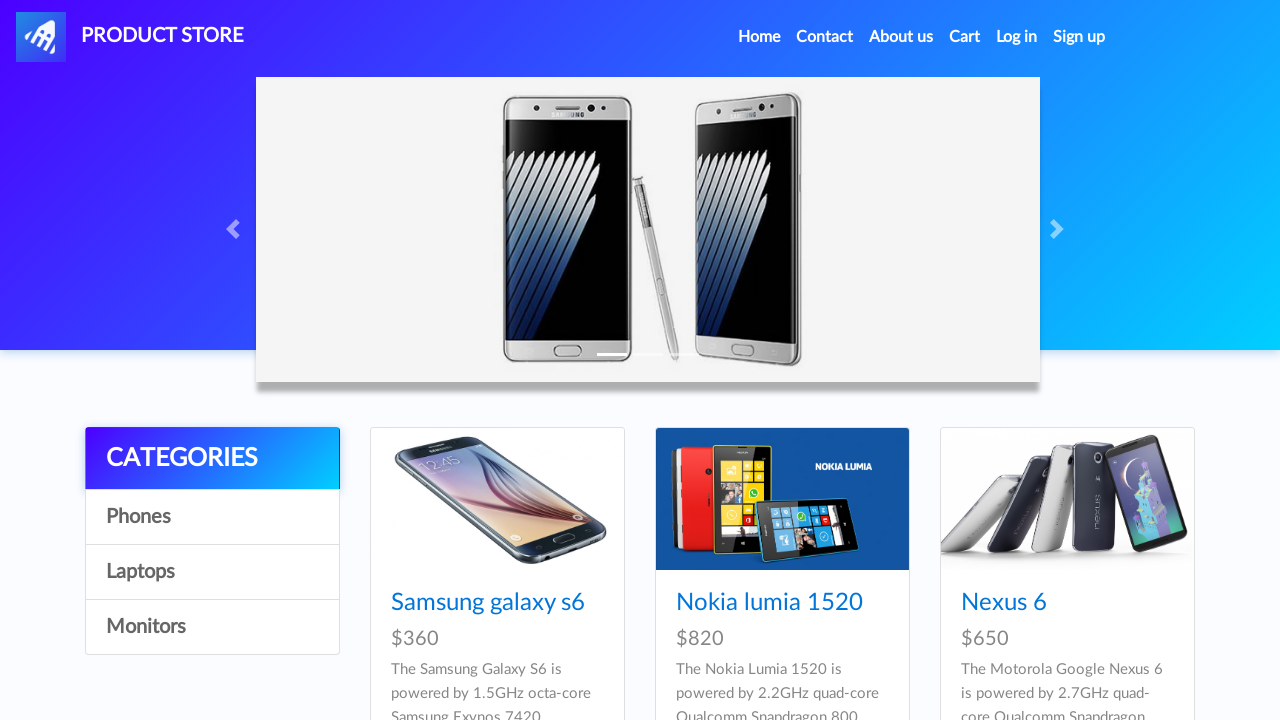

Clicked on Laptops category at (212, 572) on text=Laptops
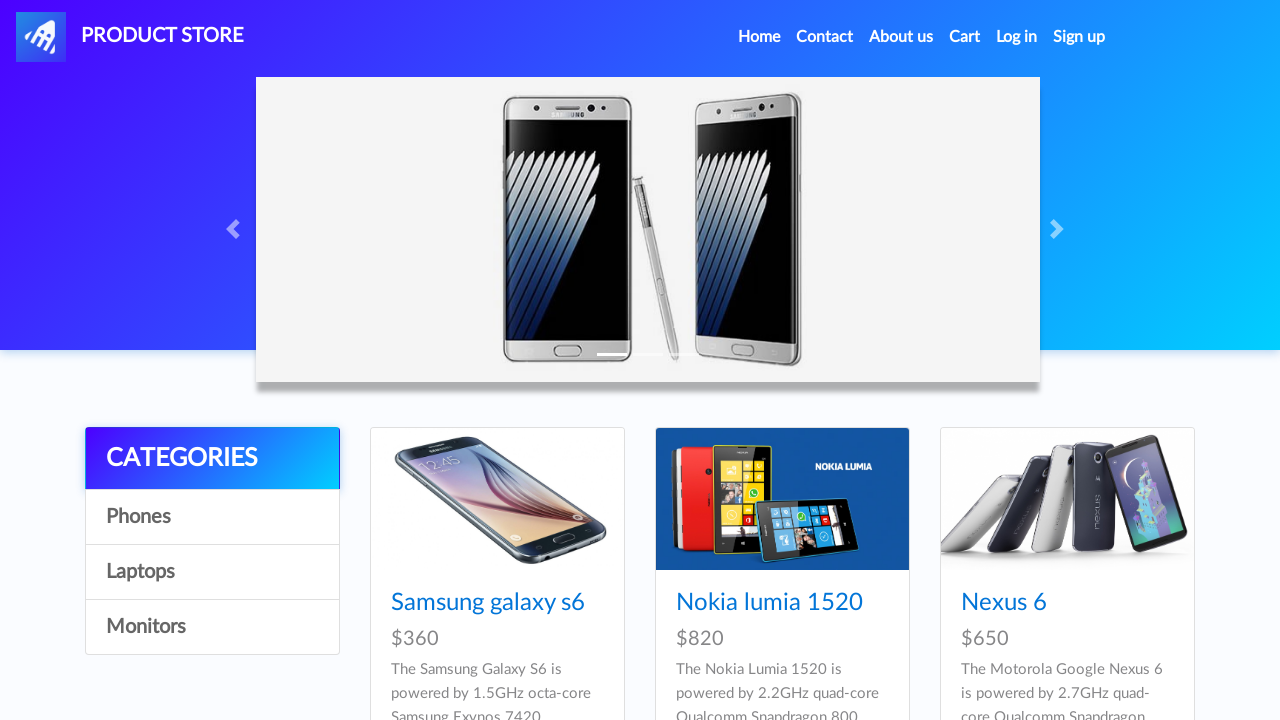

Waited 2000ms for products to load
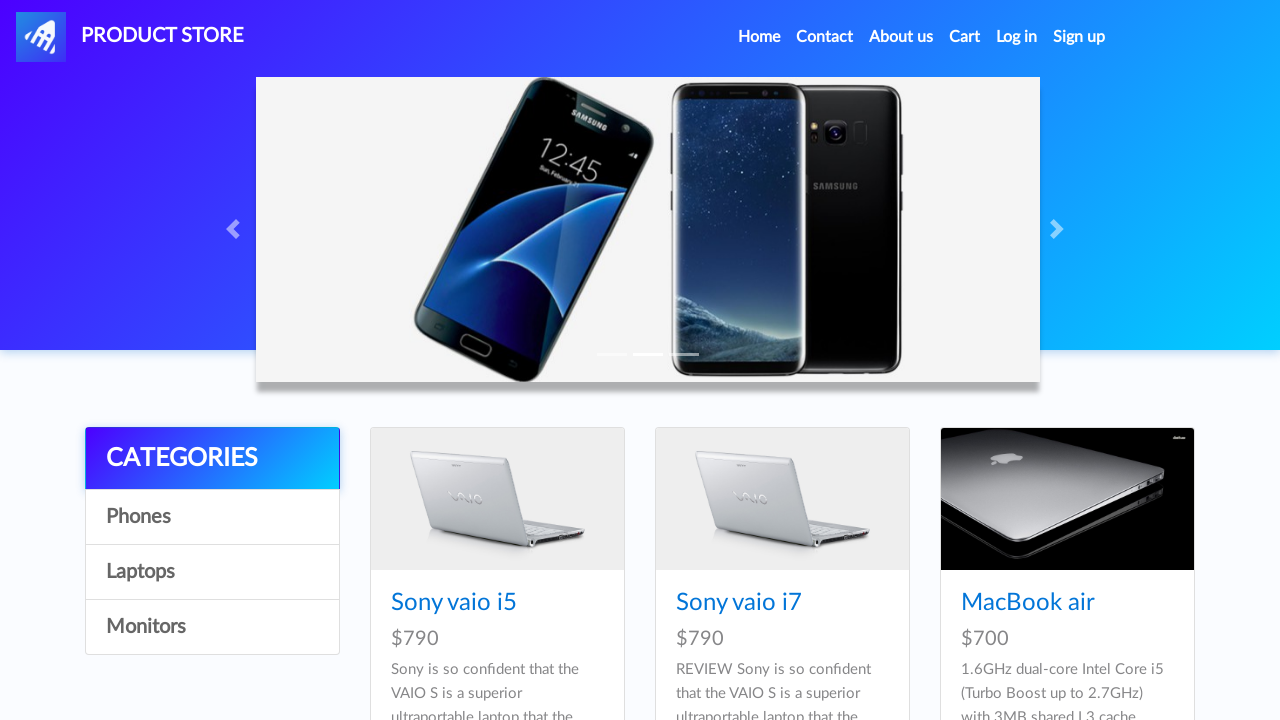

Clicked on MacBook Air product at (1028, 603) on text=MacBook air
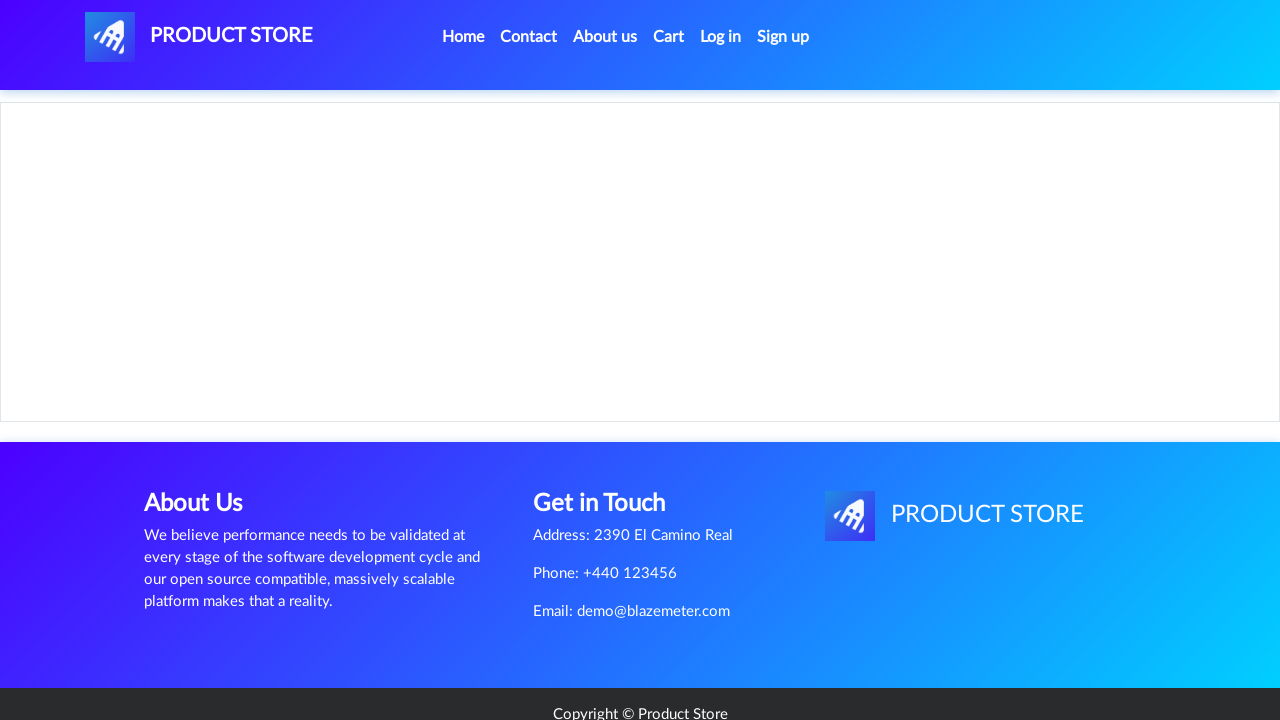

Waited 2000ms for product page to load
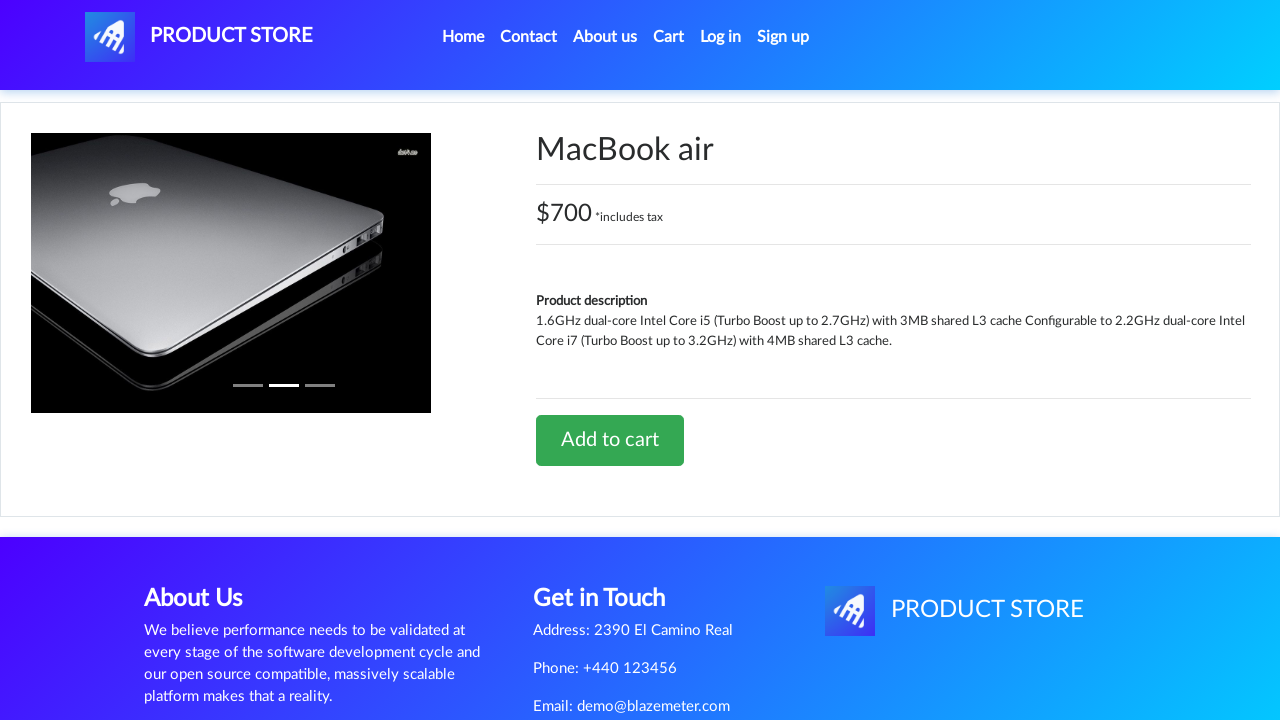

Clicked 'Add to cart' button at (610, 440) on text=Add to cart
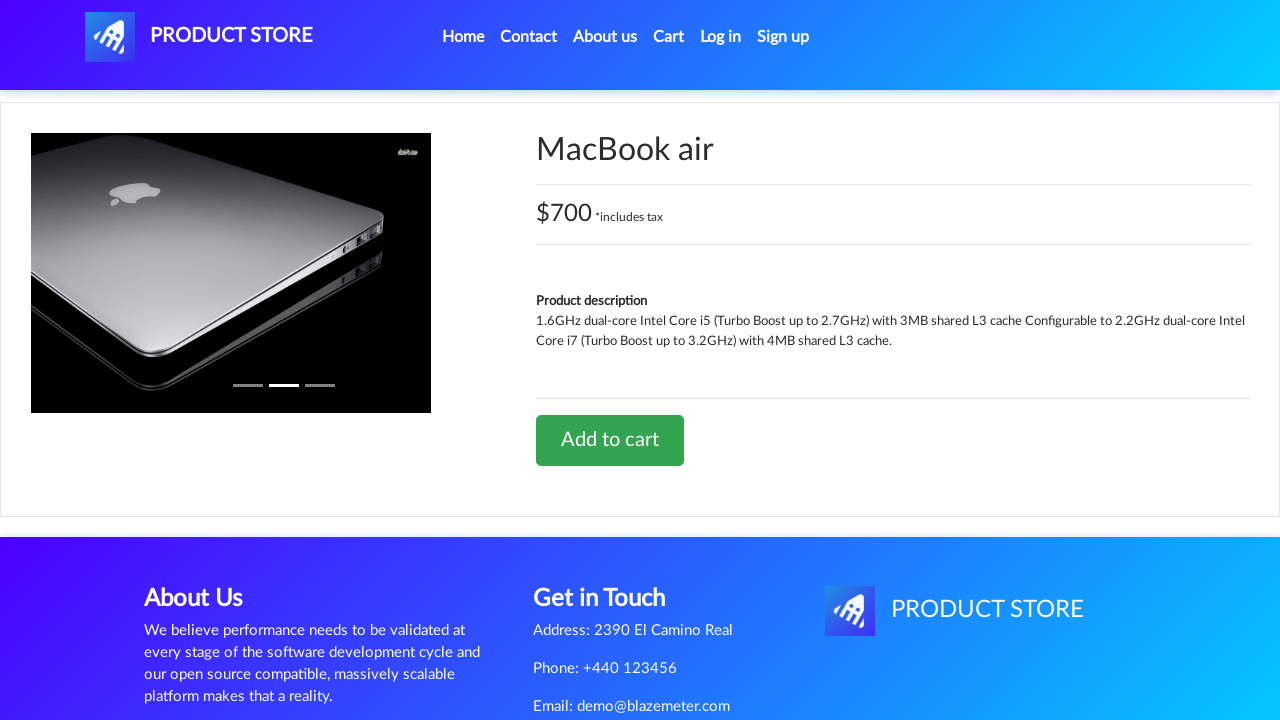

Set up dialog handler to accept alerts
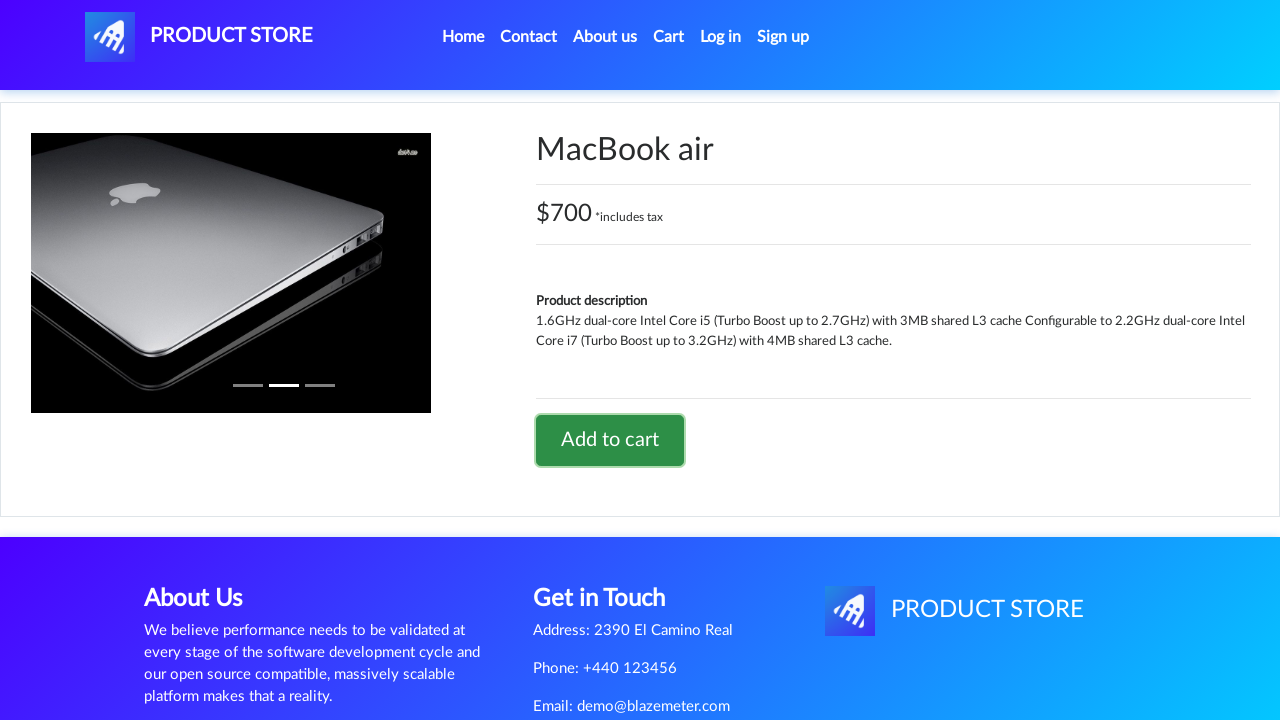

Waited 2000ms for alert to be processed
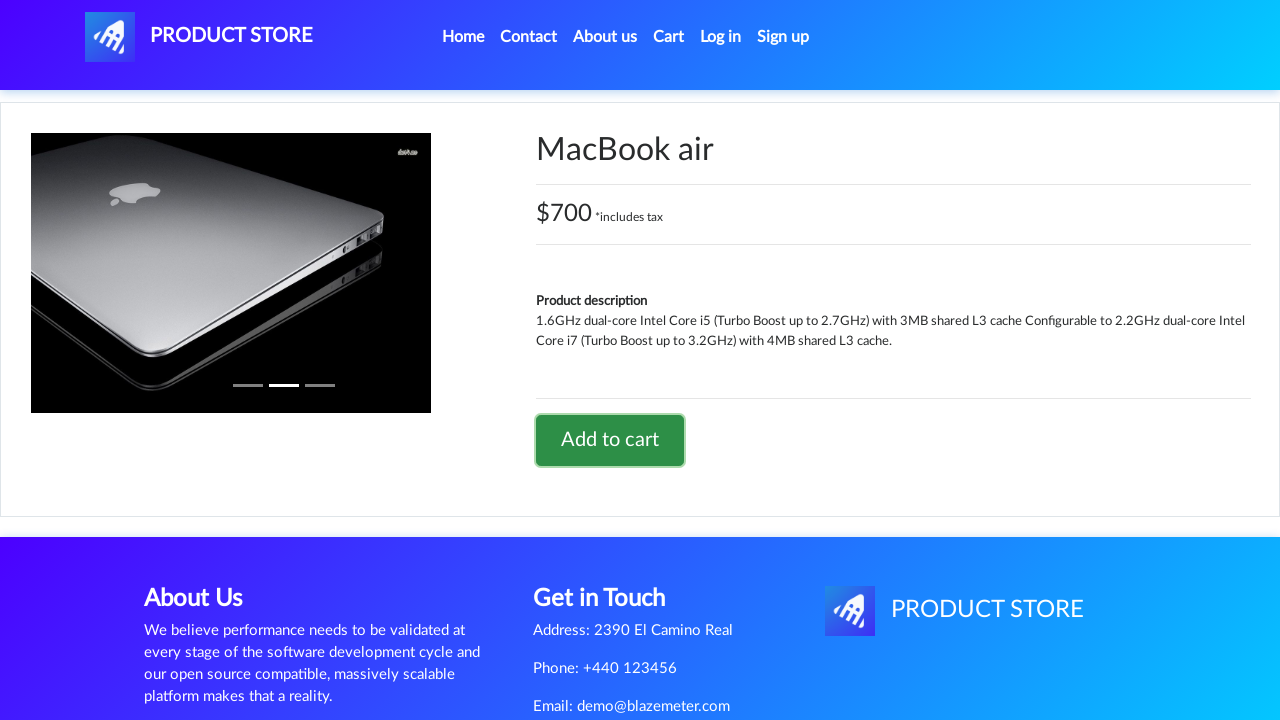

Clicked on Cart navigation link at (669, 37) on text=Cart
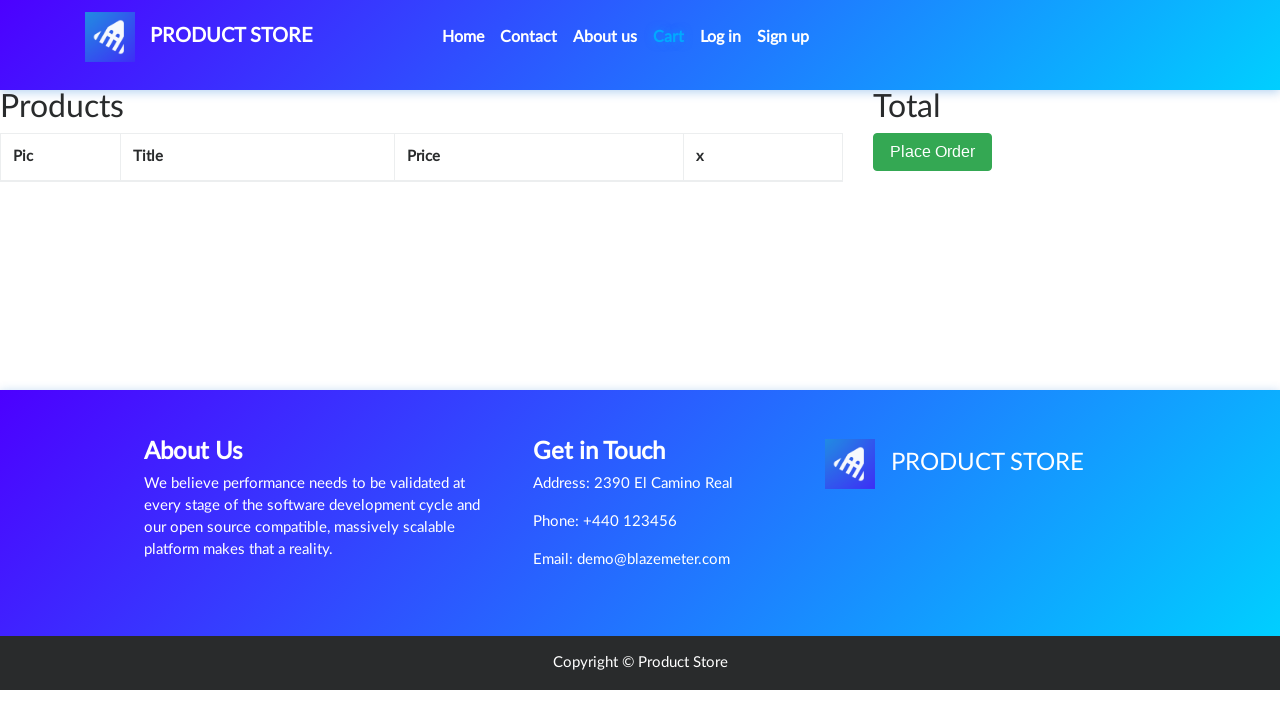

Waited 2000ms for cart page to load
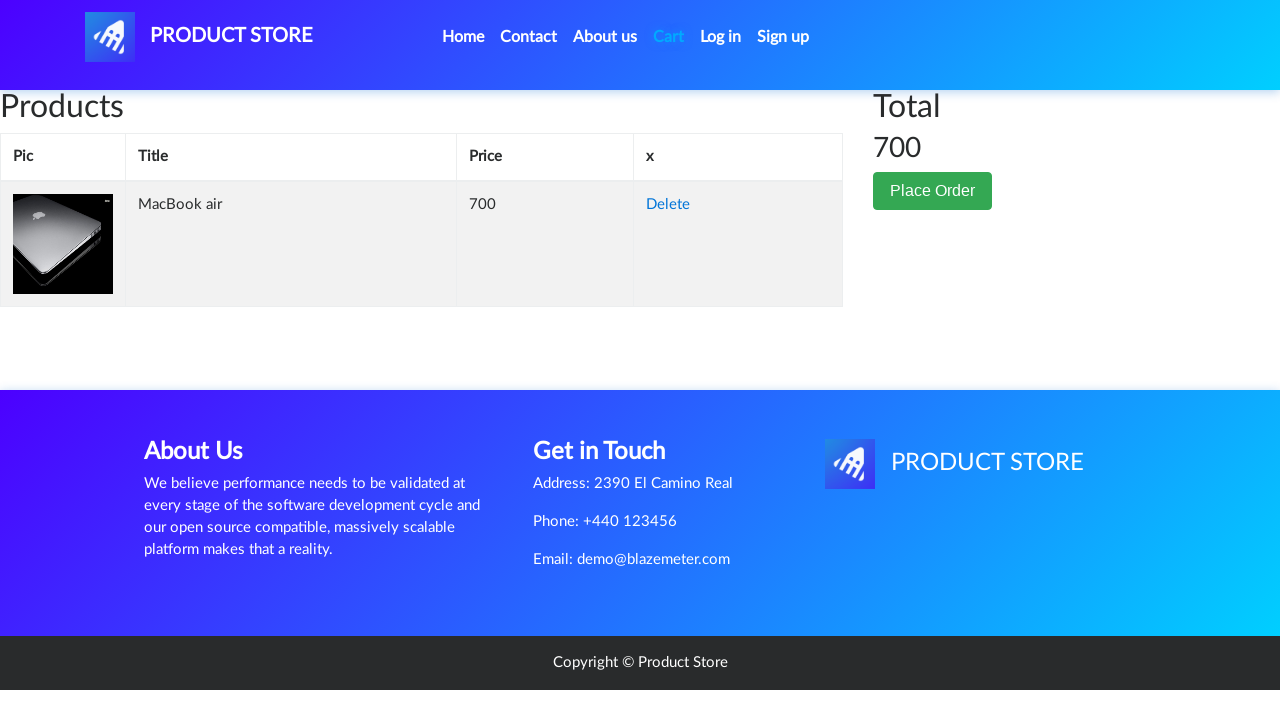

Verified cart item is present in table
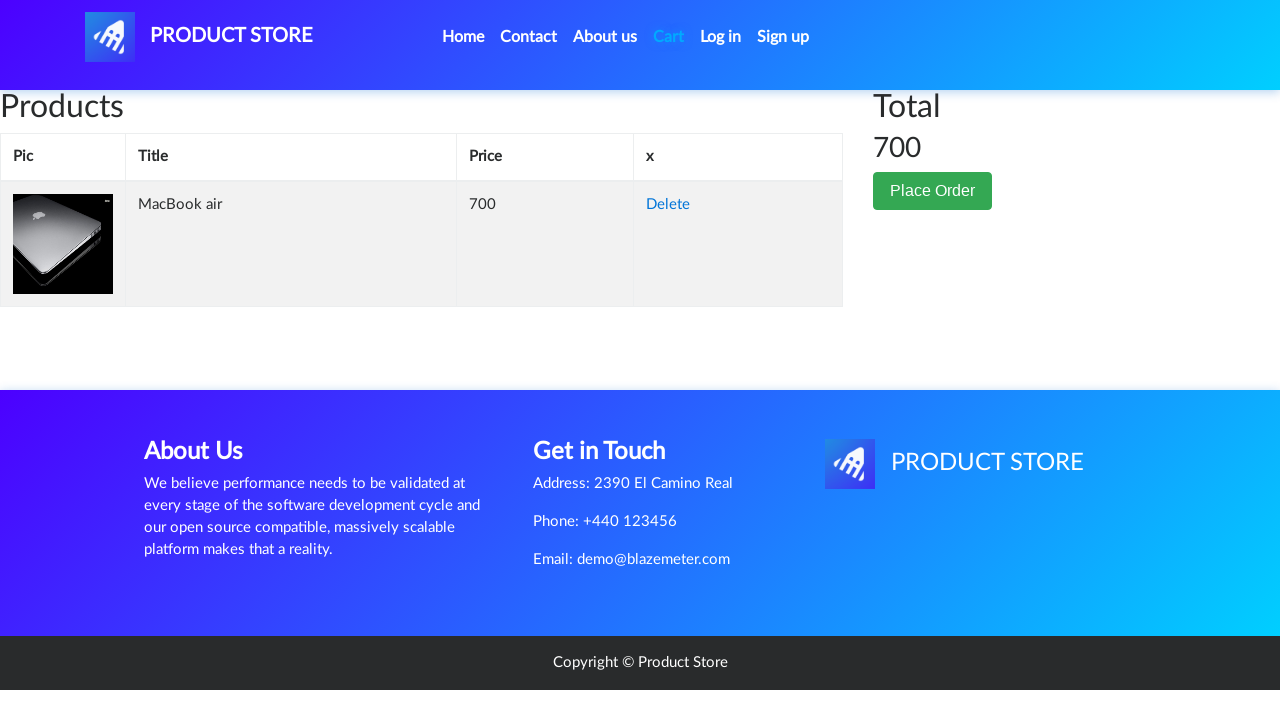

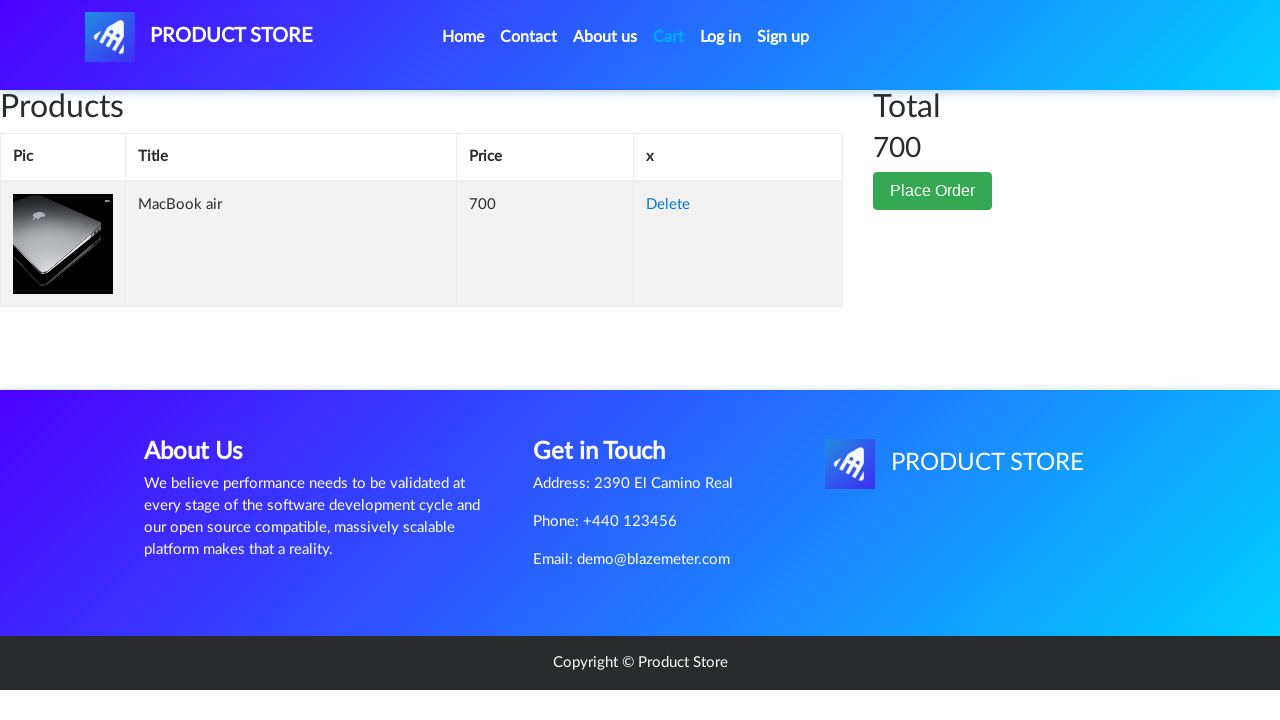